Tests confirmation alert dialog by clicking a confirm button, dismissing the dialog, and verifying the cancel message is displayed

Starting URL: https://testautomationpractice.blogspot.com/

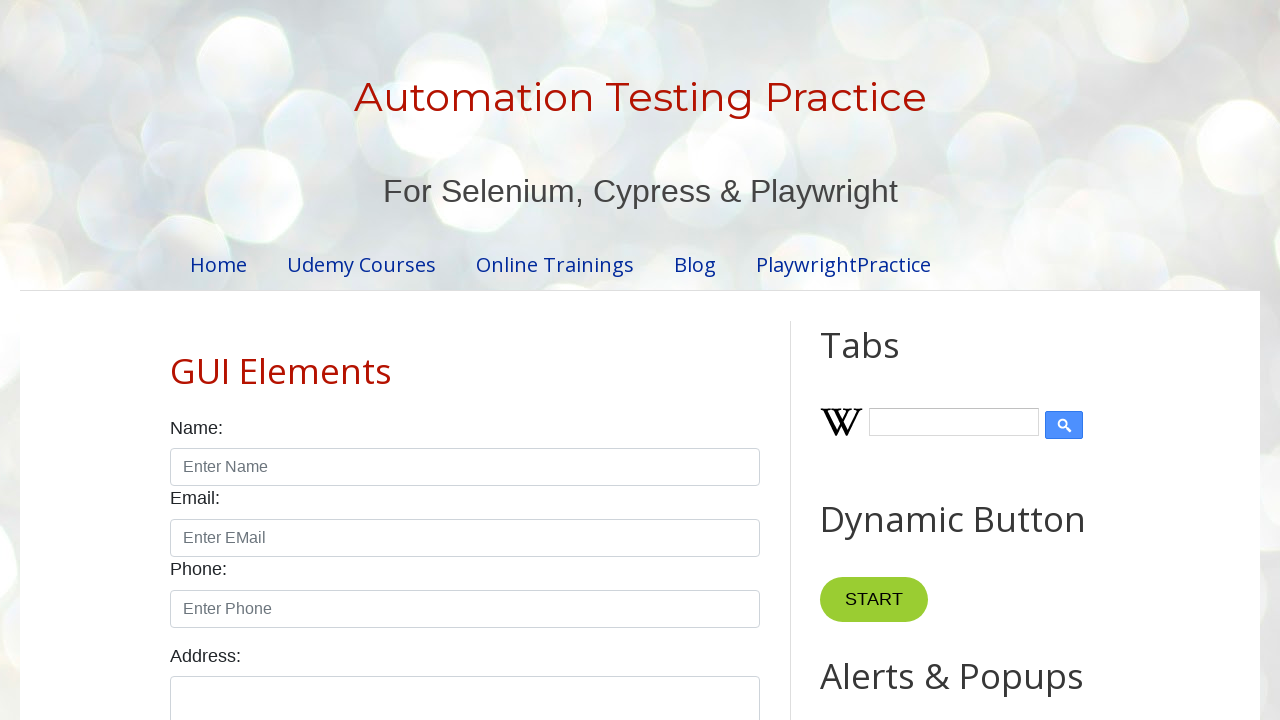

Set up dialog handler to dismiss confirmation dialogs
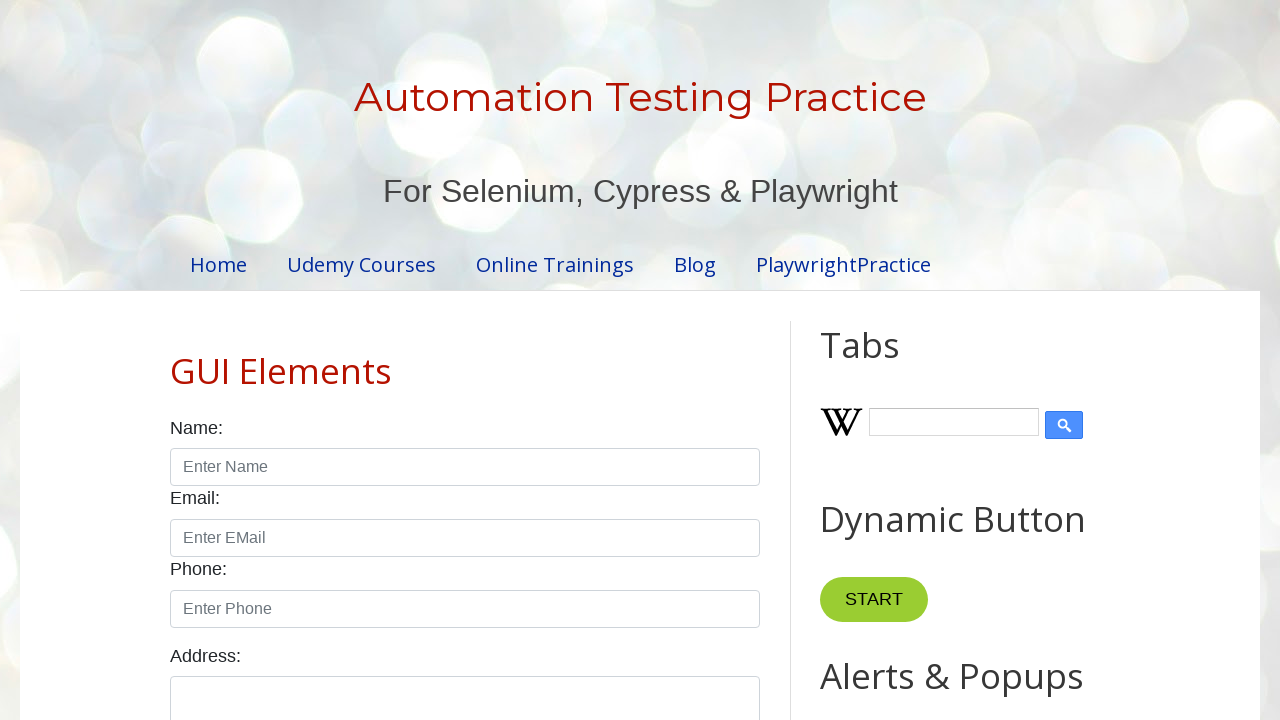

Clicked confirm button to trigger confirmation dialog at (912, 360) on xpath=//button[@id="confirmBtn"]
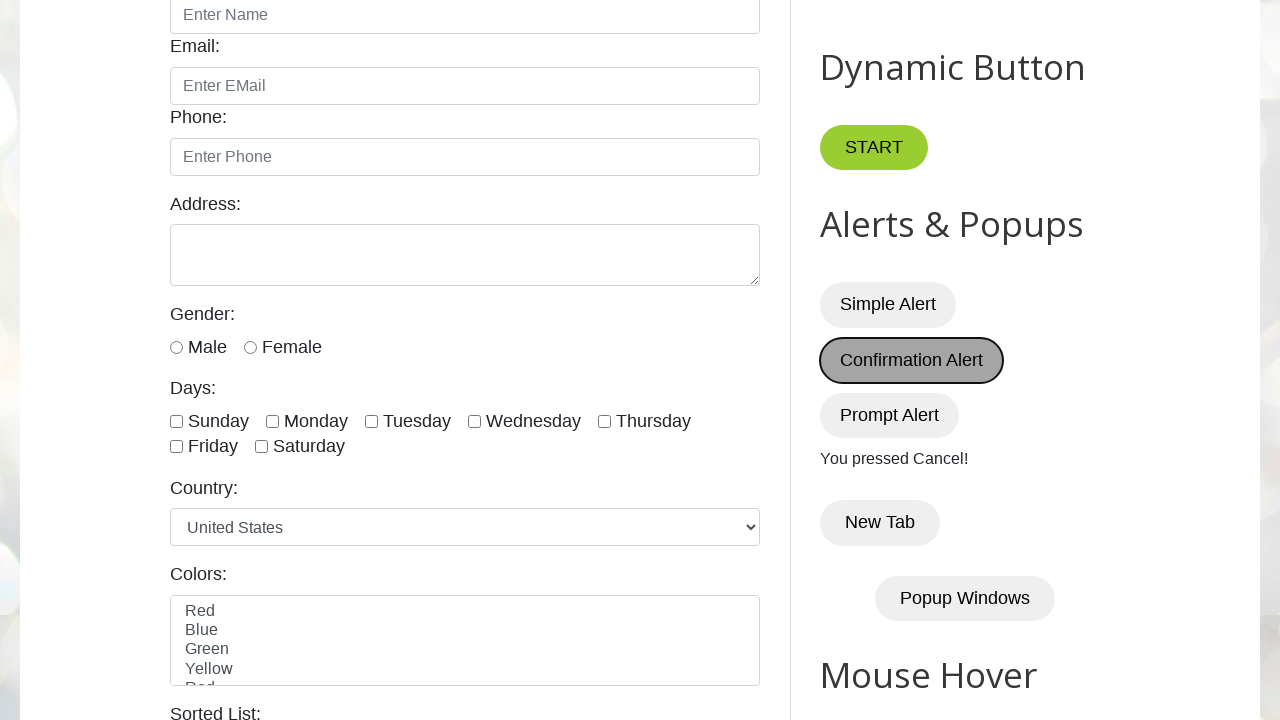

Verified that 'You pressed Cancel!' message is displayed
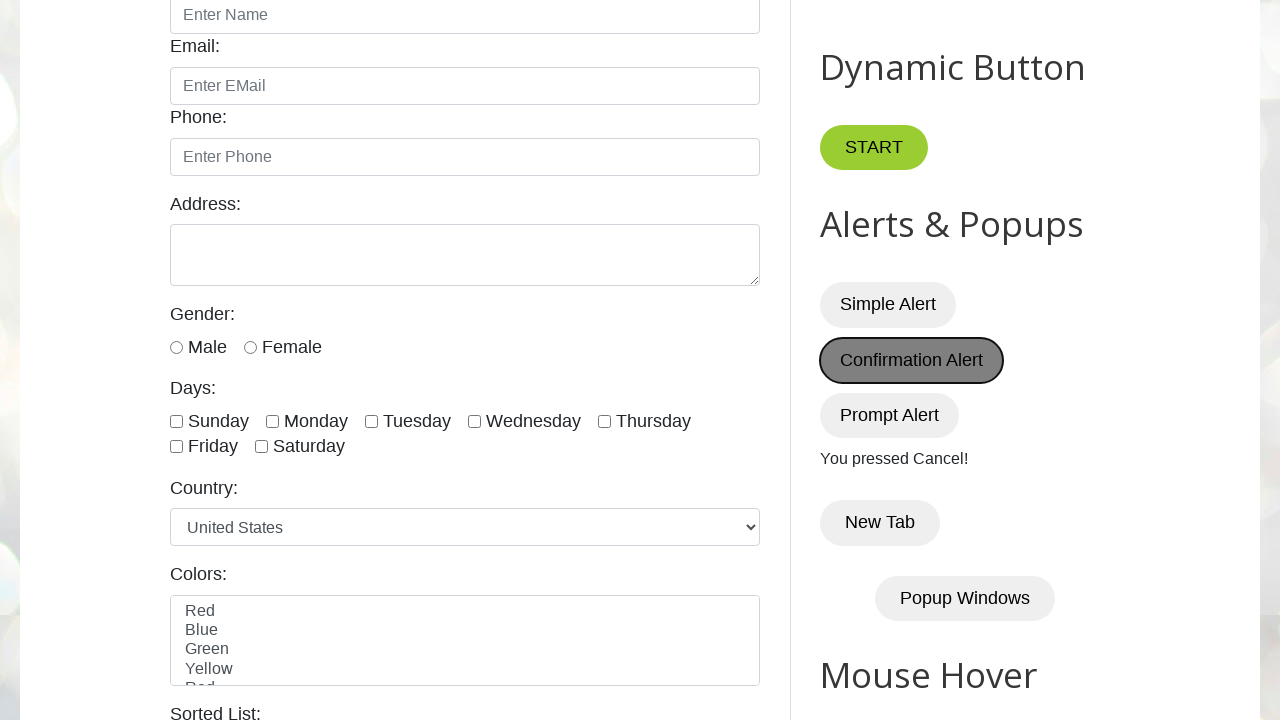

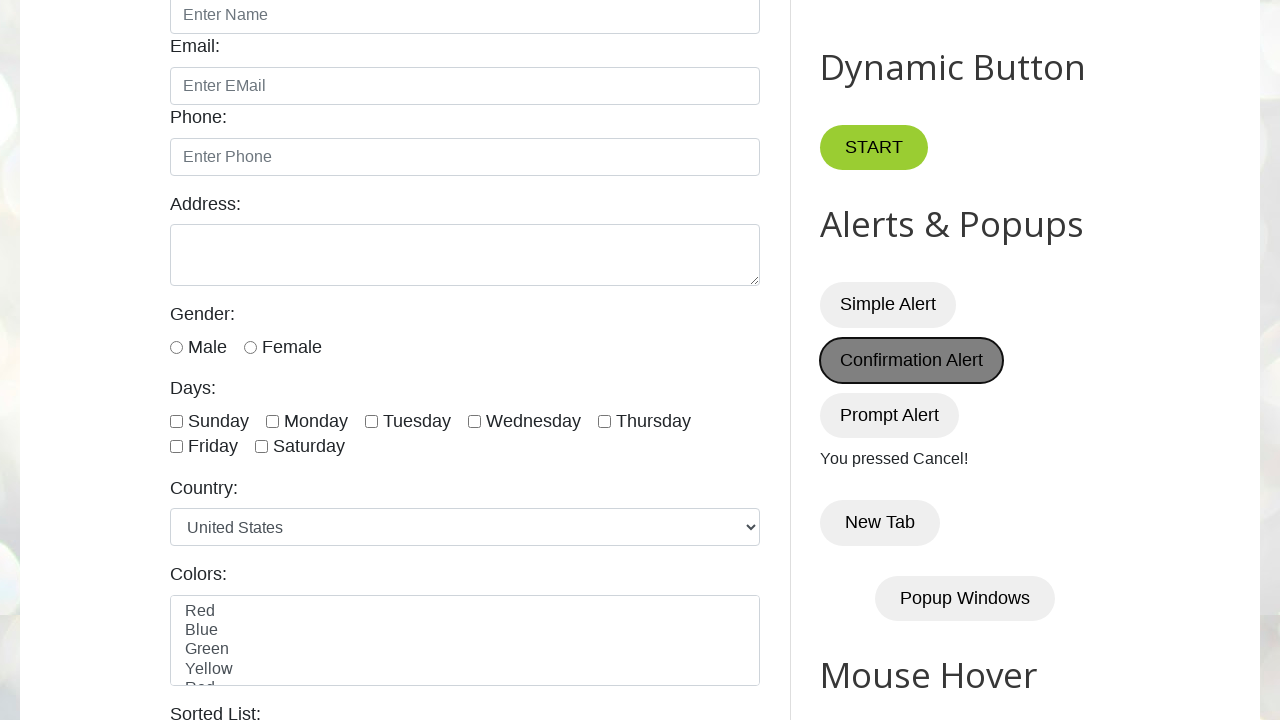